Solves a math captcha by extracting a value from an image attribute, calculating the result, and submitting the form with robot verification checkboxes

Starting URL: https://suninjuly.github.io/get_attribute.html

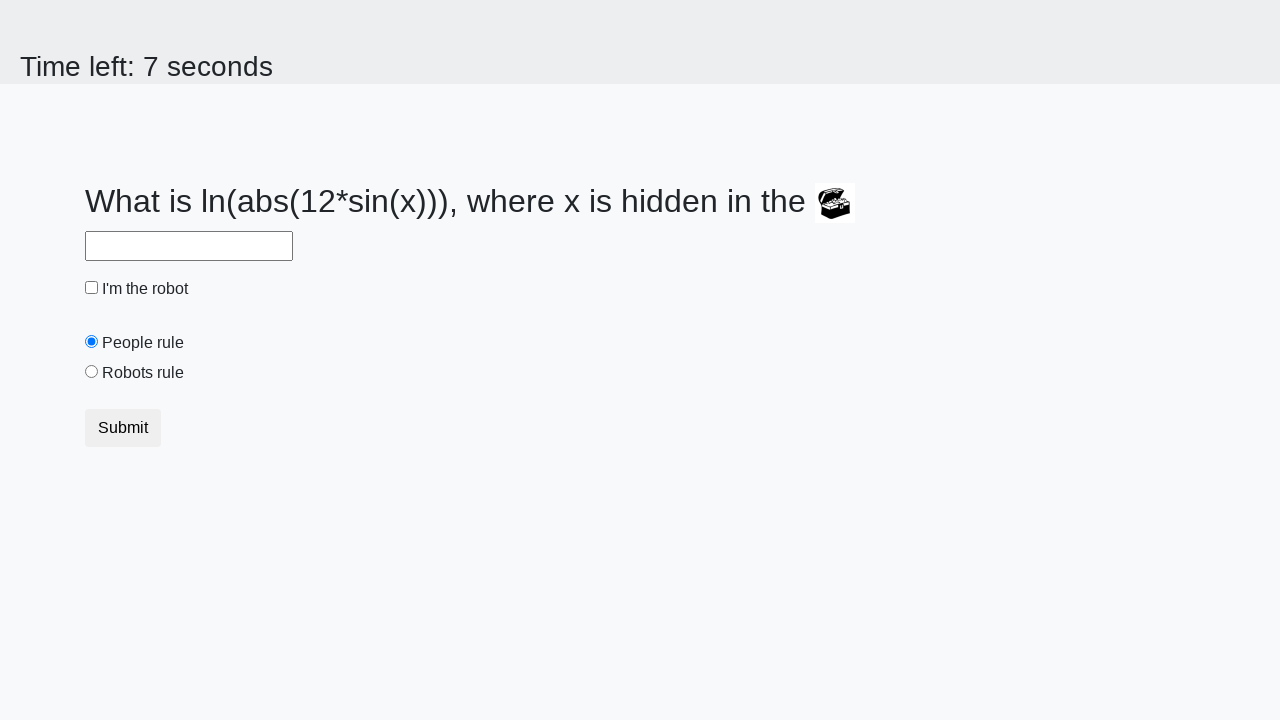

Located image element with valuex attribute
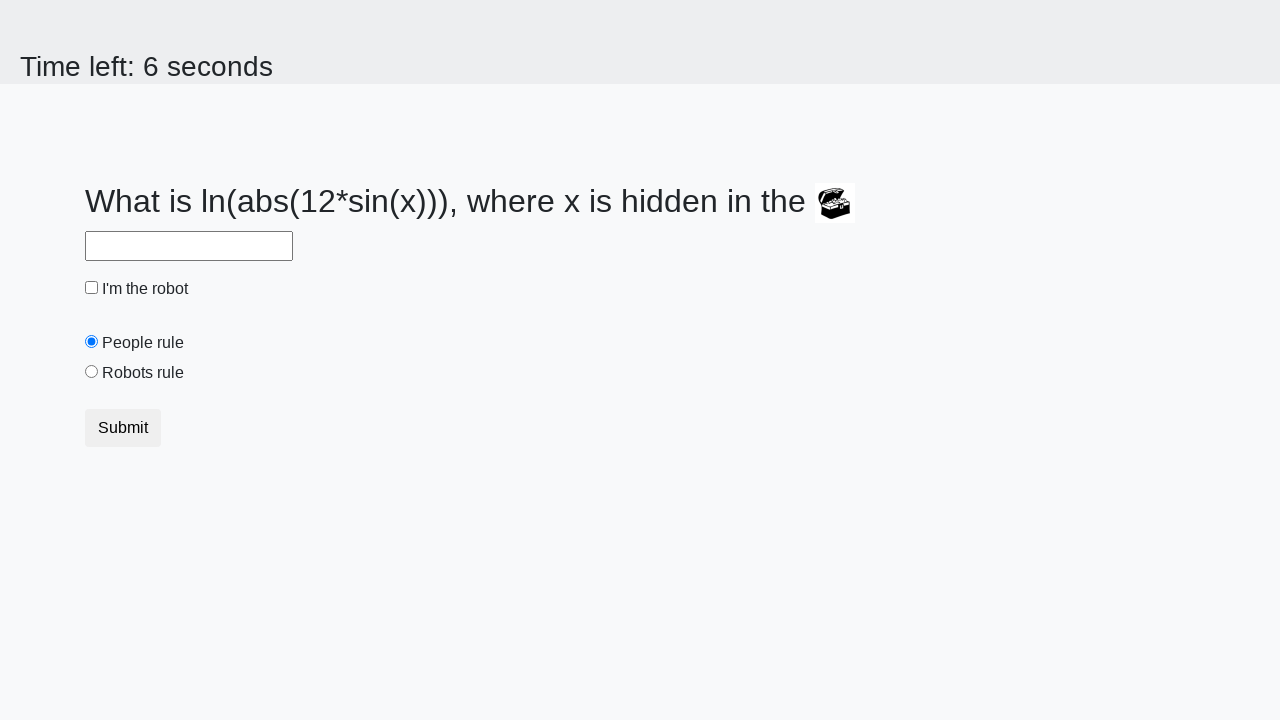

Extracted valuex attribute from image: 918
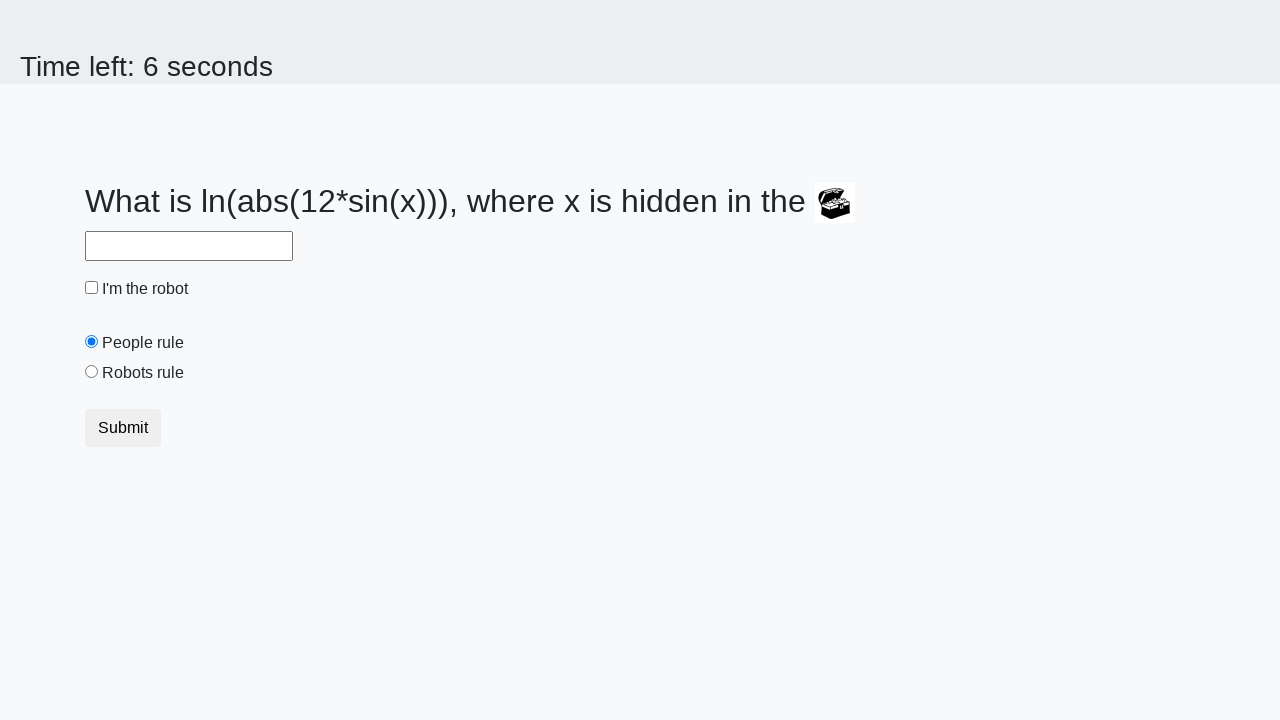

Calculated math result: 1.9891596781684564
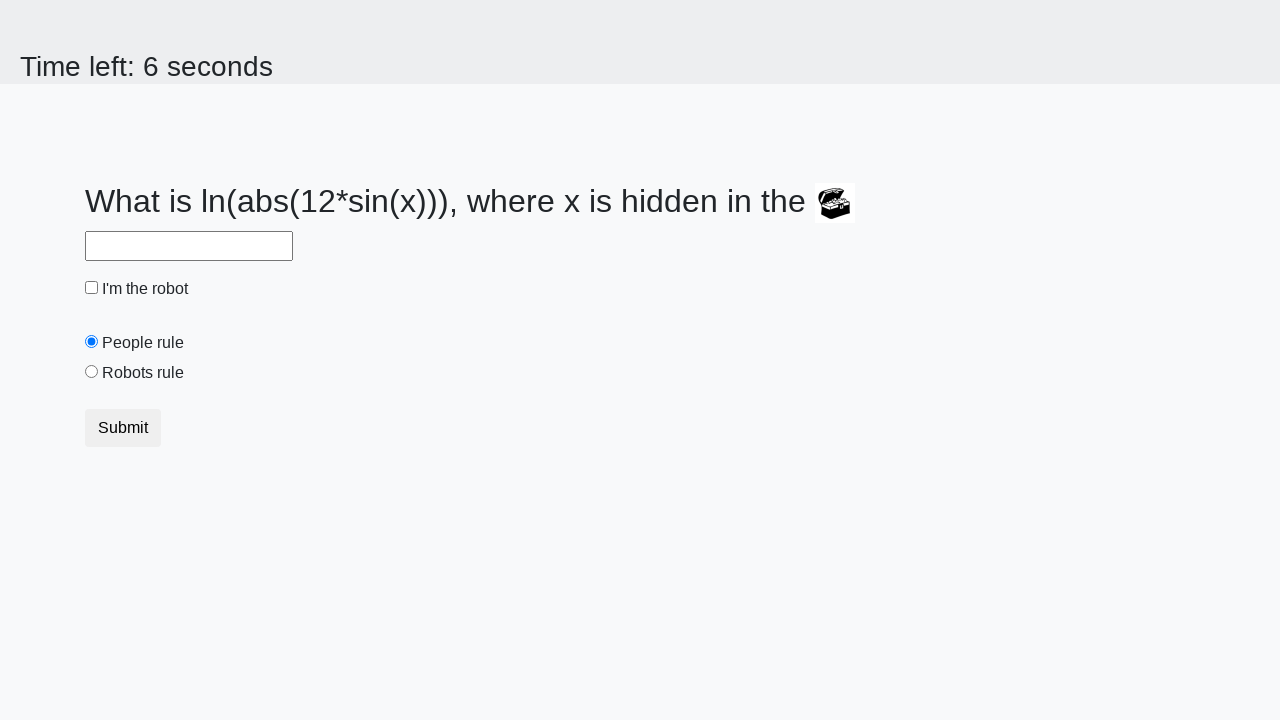

Filled answer field with calculated value: 1.9891596781684564 on //input[@id="answer"]
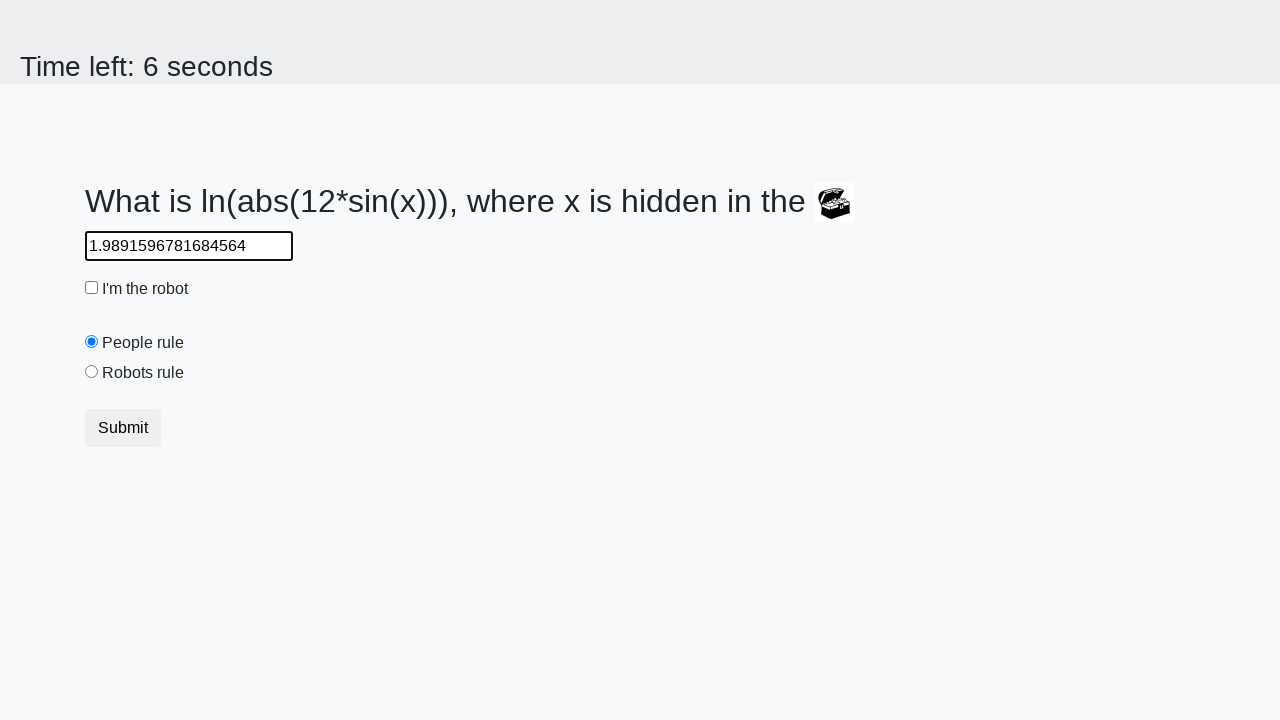

Clicked robot verification checkbox at (92, 288) on xpath=//input[@id="robotCheckbox"]
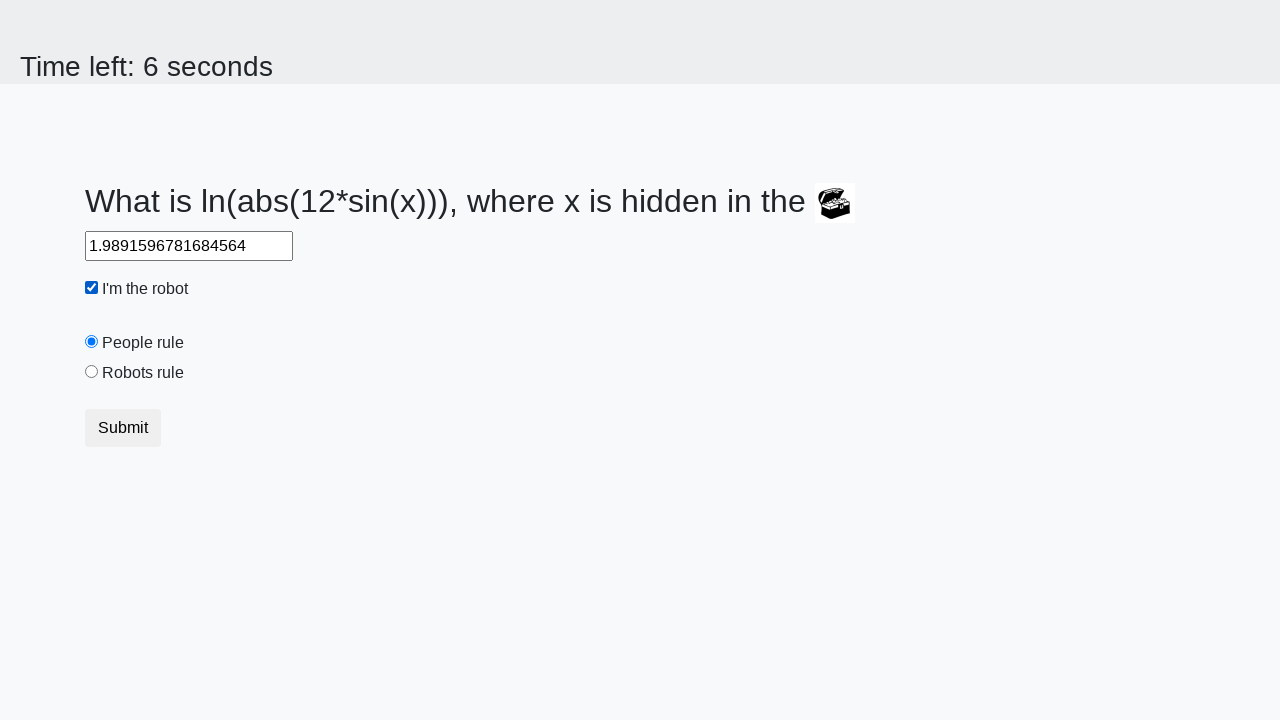

Selected robots rule radio button at (92, 372) on xpath=//input[@id="robotsRule"]
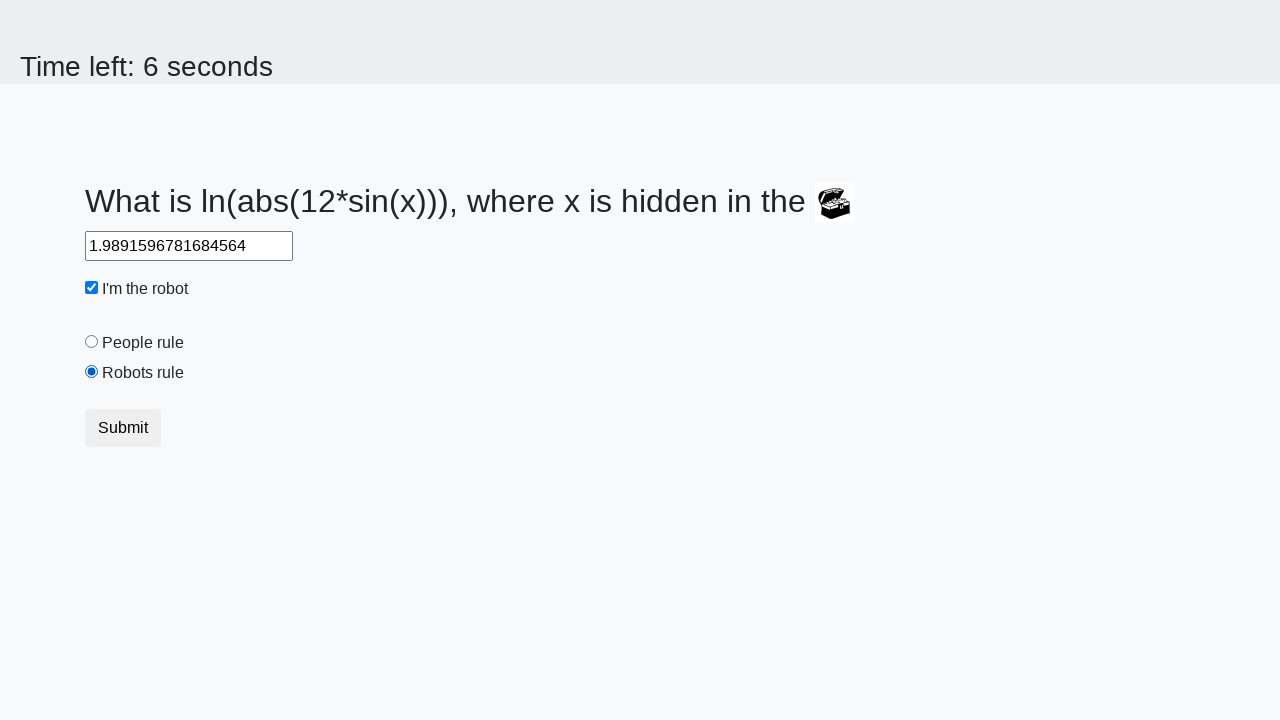

Clicked form submit button at (123, 428) on xpath=//button[@type="submit"]
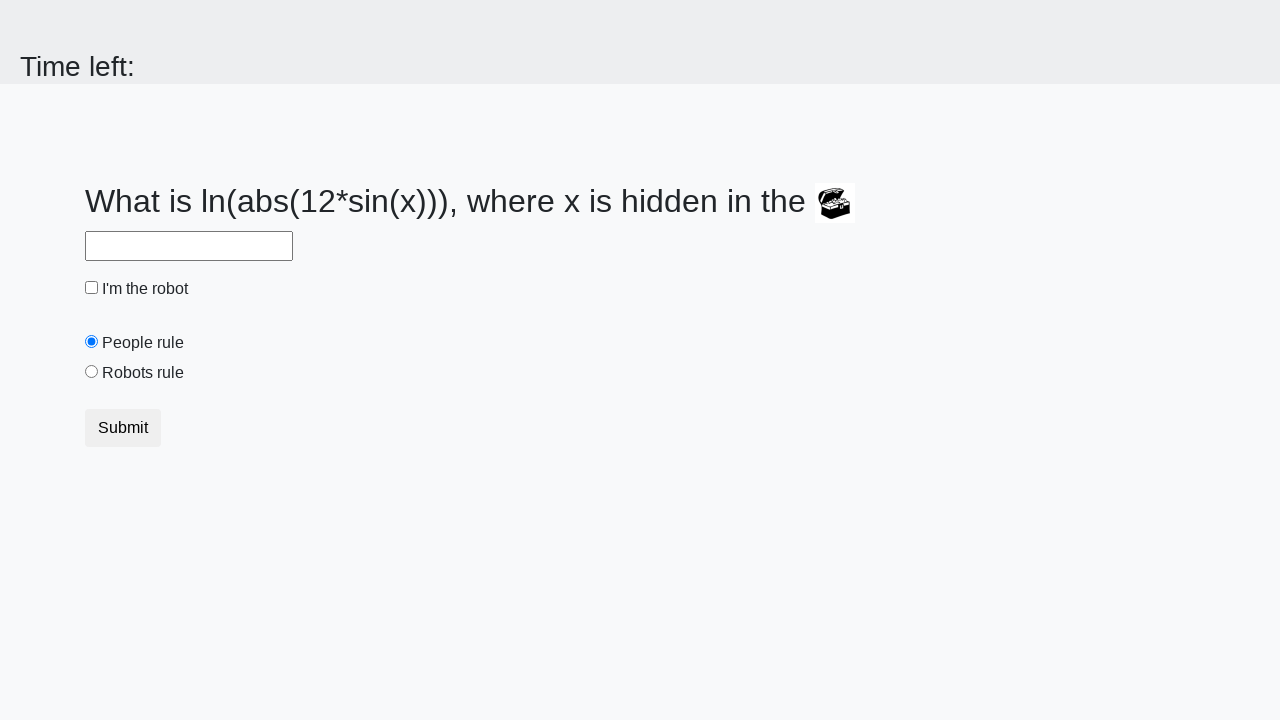

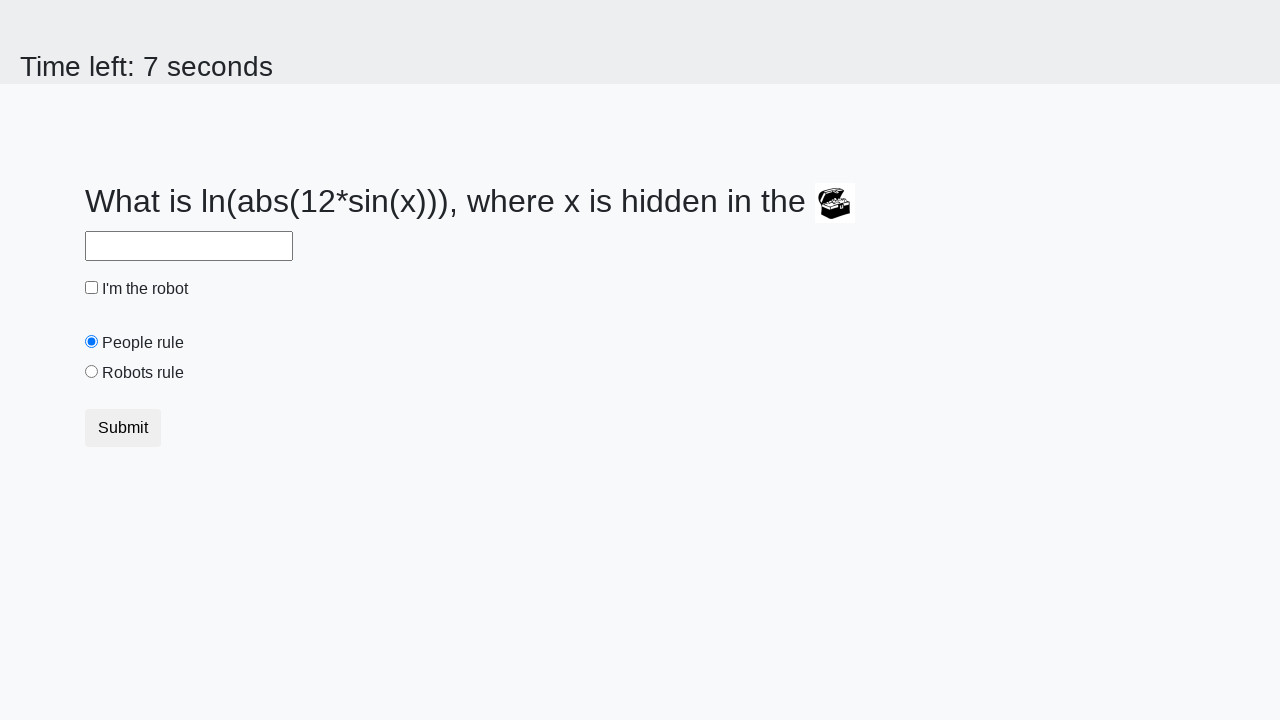